Tests cookie reading functionality by navigating to a cookies test page, verifying cookies are present and have expected values, then clicking a refresh button.

Starting URL: https://bonigarcia.dev/selenium-webdriver-java/cookies.html

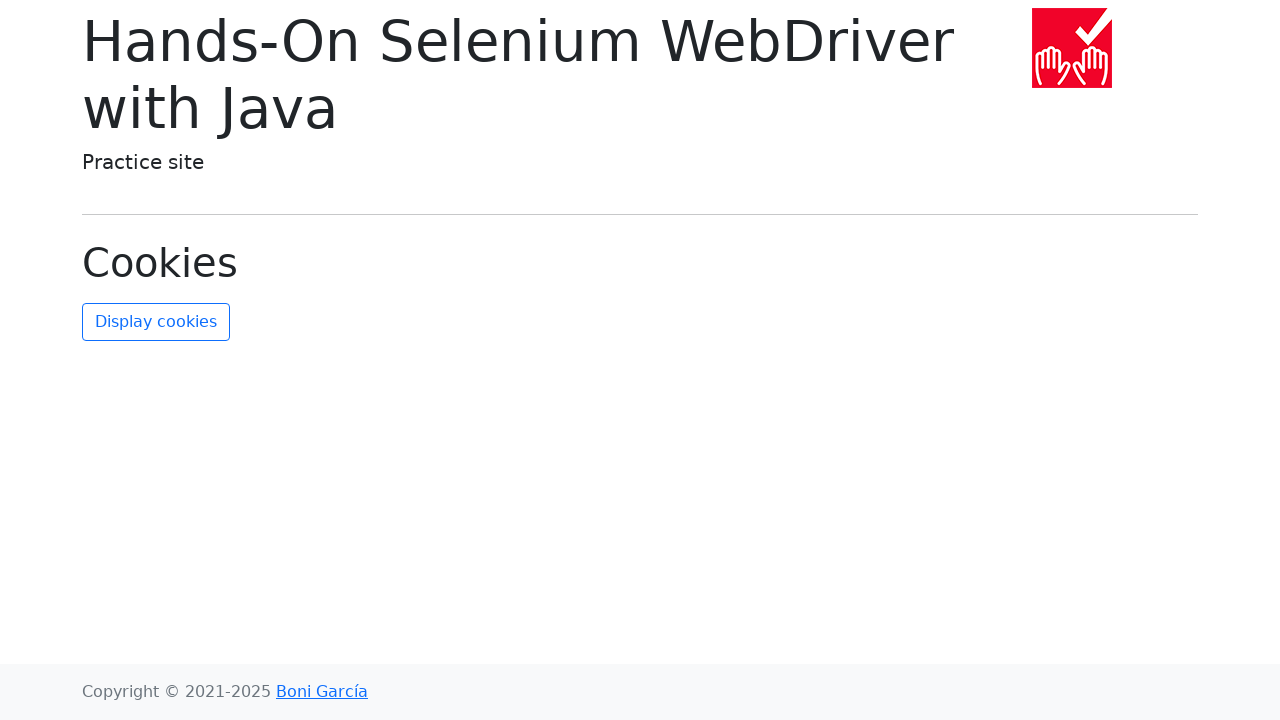

Waited for page to load (domcontentloaded)
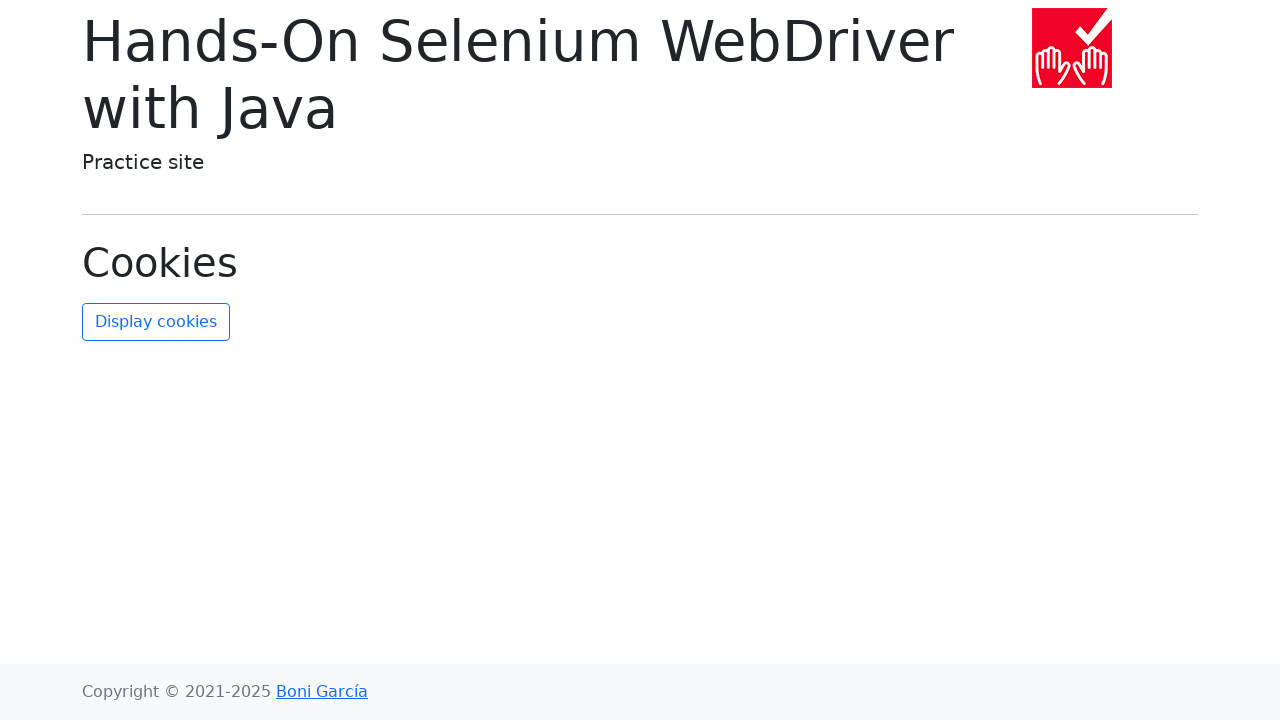

Retrieved all cookies from context
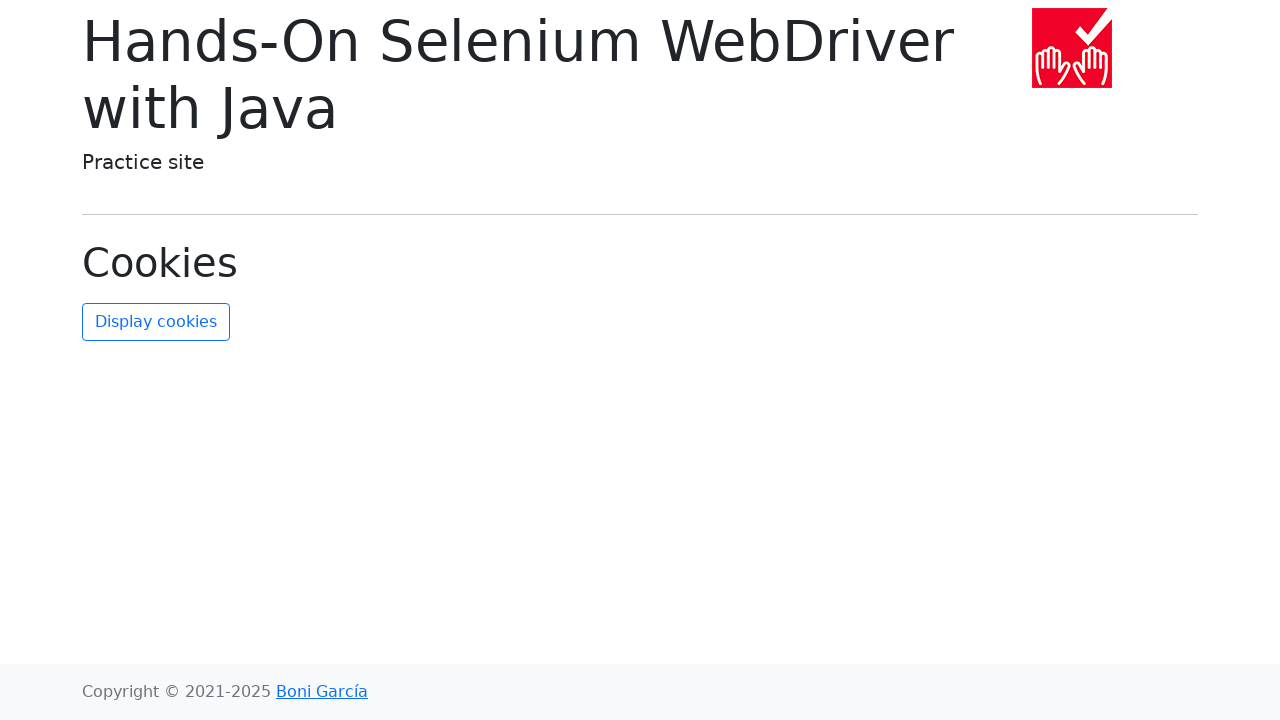

Verified that exactly 2 cookies are present
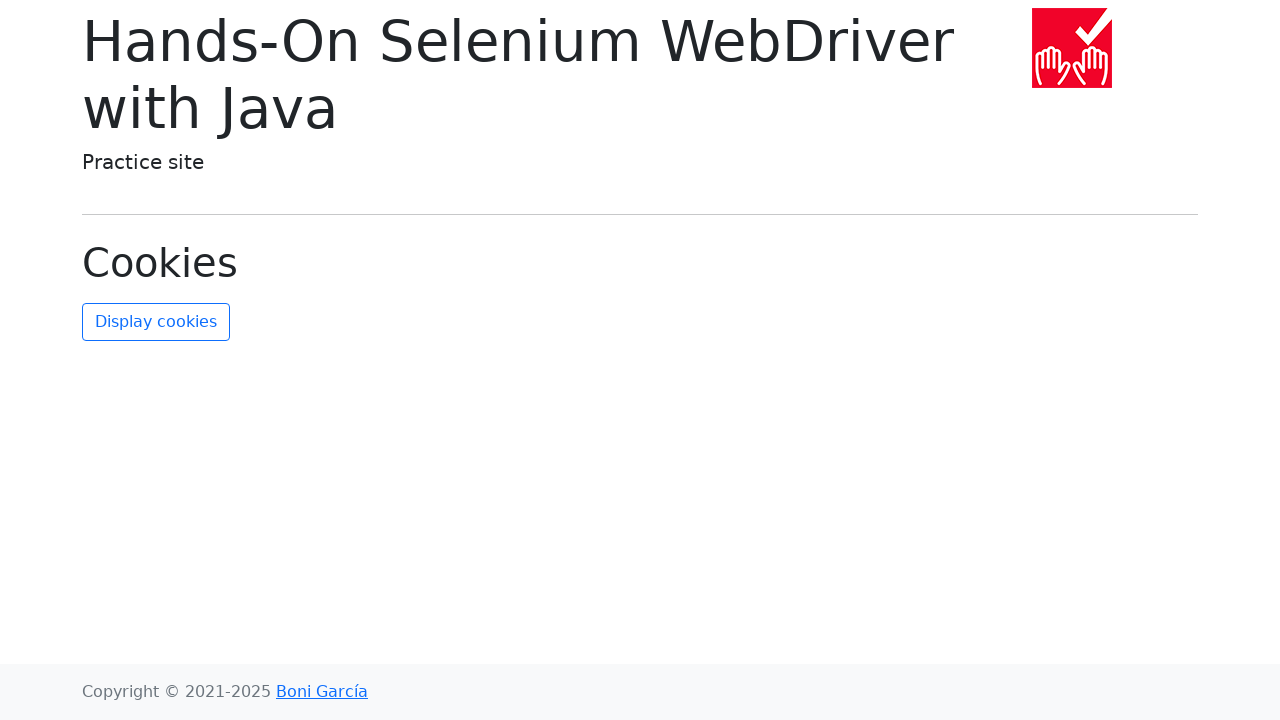

Located username cookie in cookies list
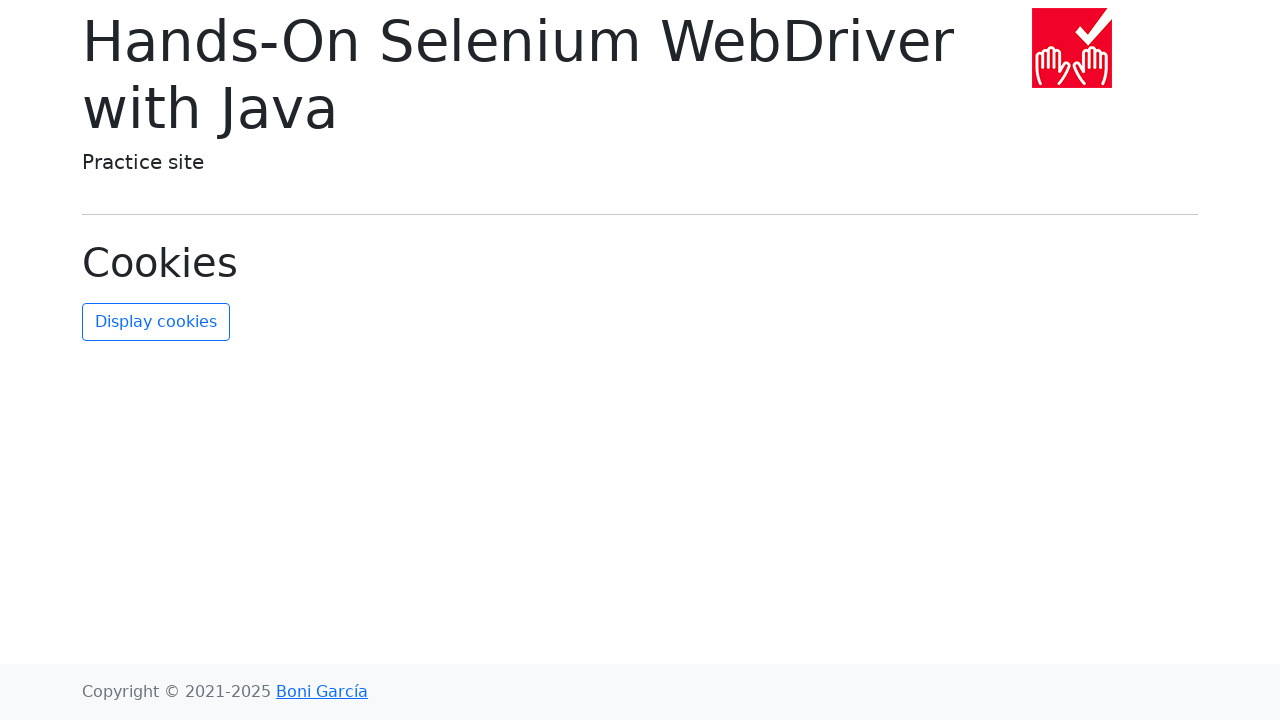

Verified username cookie exists
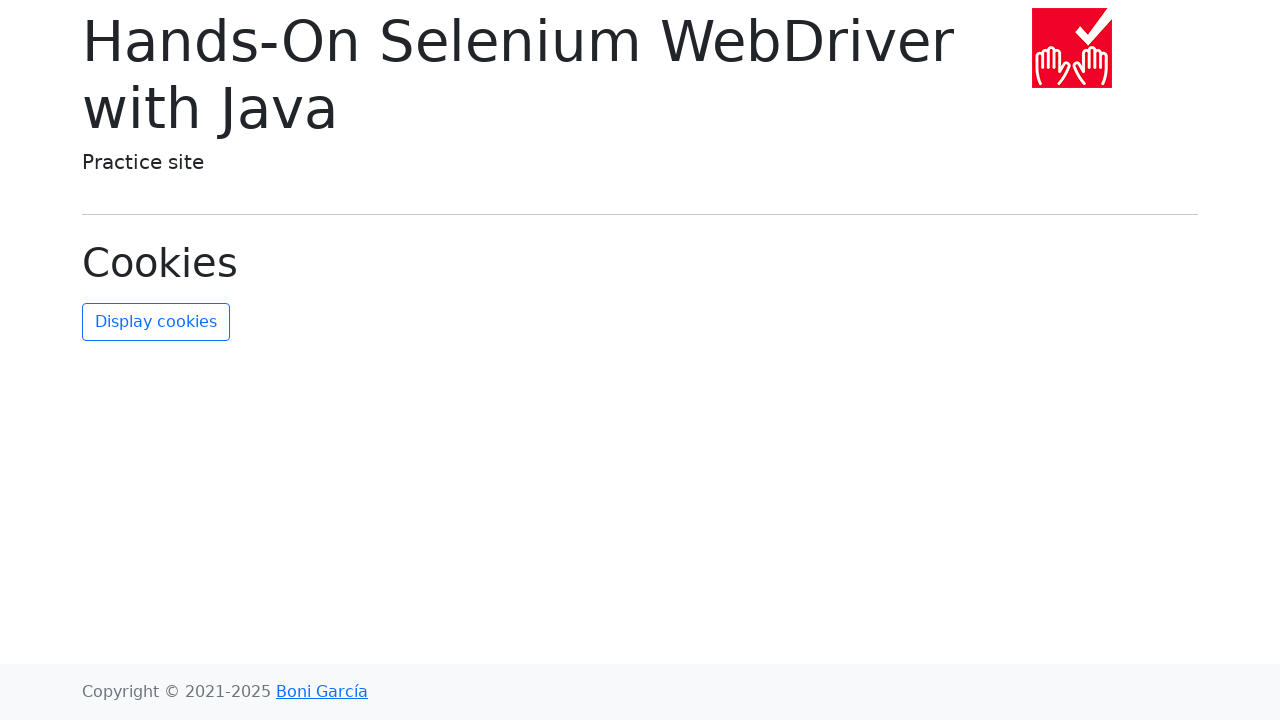

Verified username cookie value is 'John Doe'
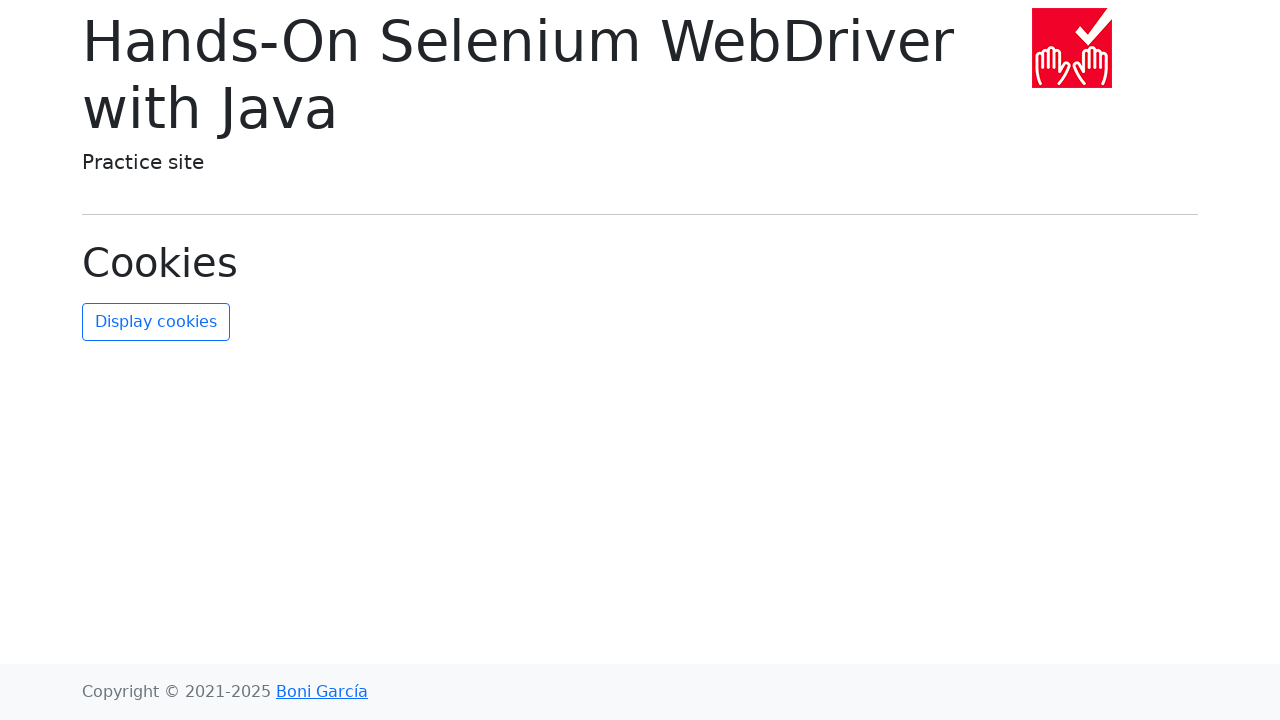

Verified username cookie path is '/'
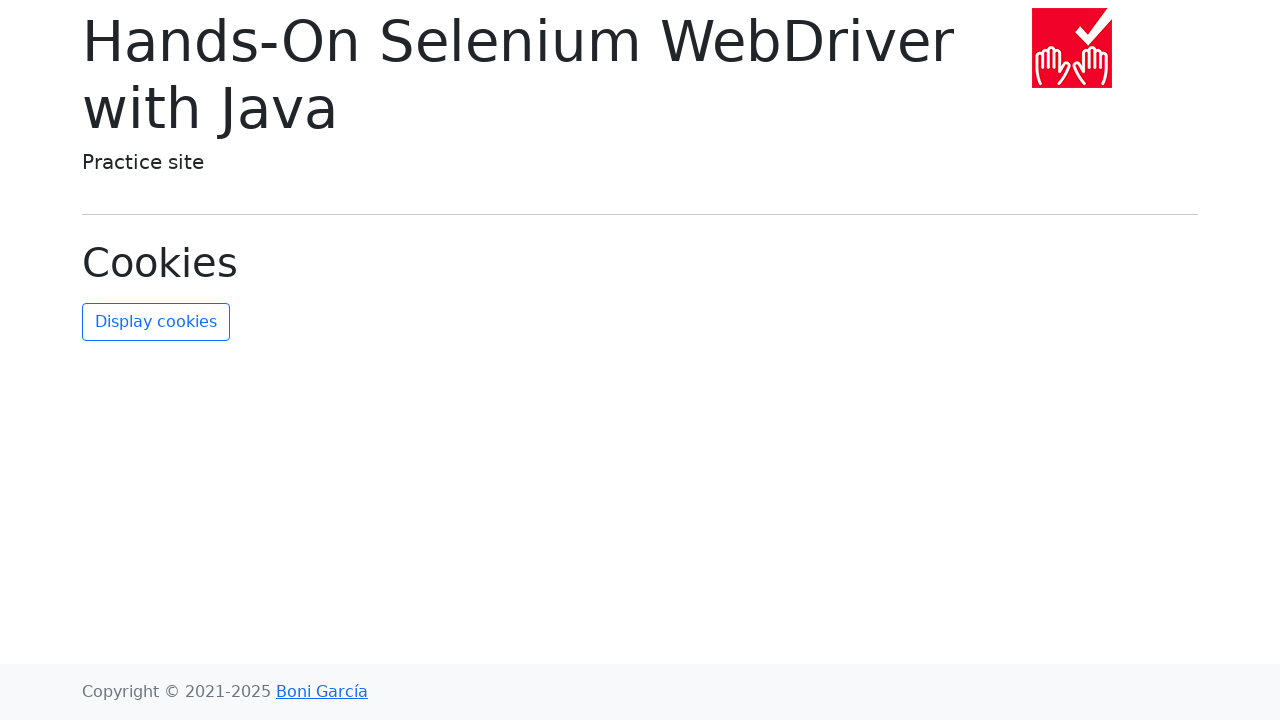

Clicked refresh cookies button at (156, 322) on #refresh-cookies
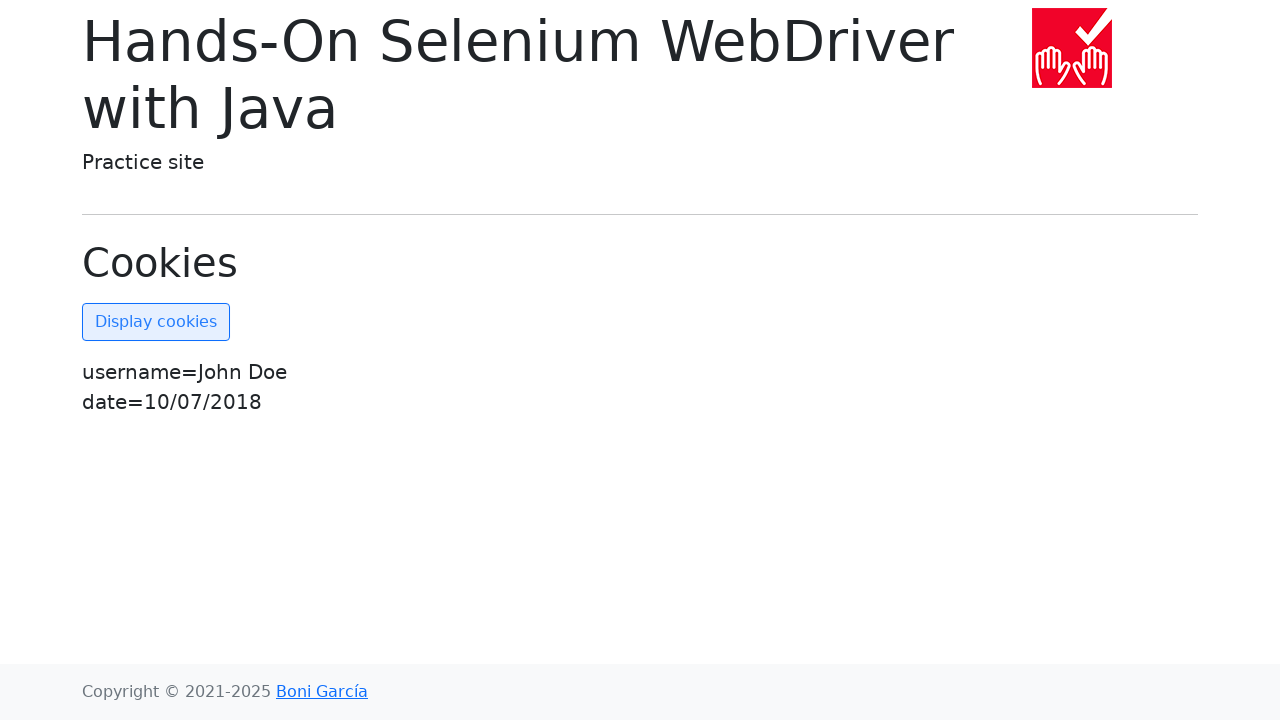

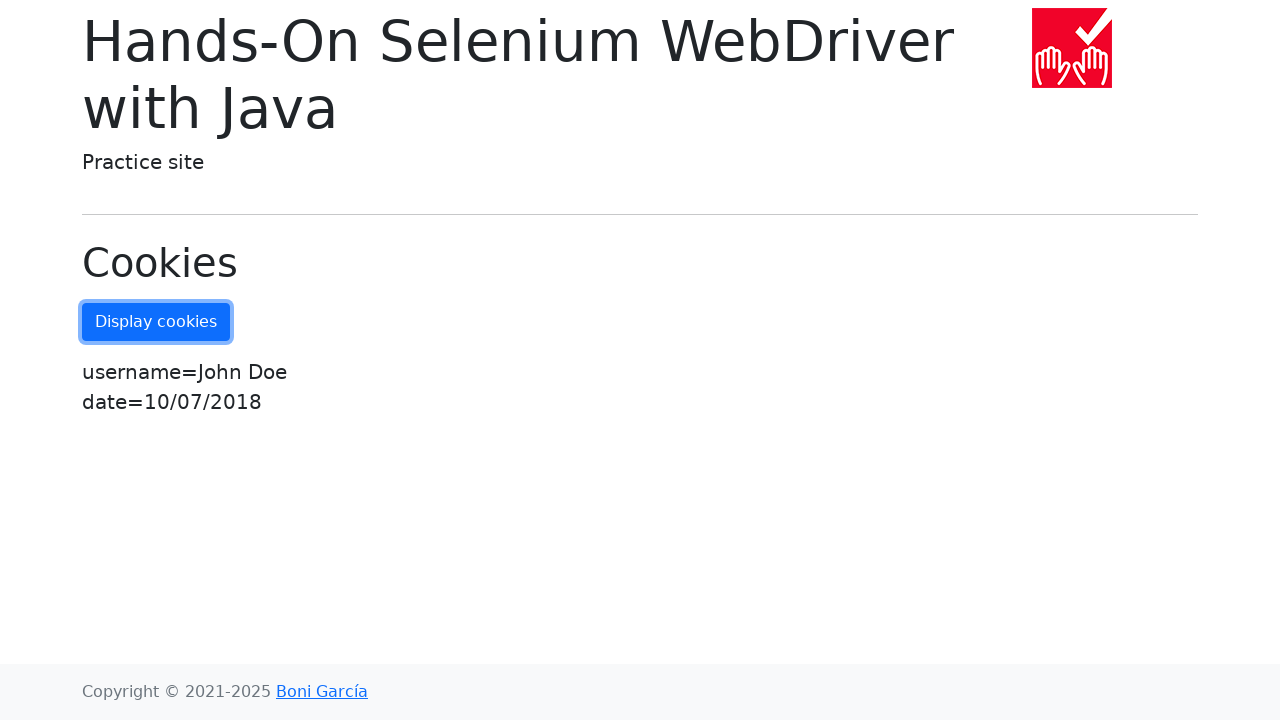